Navigates to a popup test page and retrieves the main window handle to demonstrate window handling basics in browser automation.

Starting URL: https://dummysoftware.com/popupdummy_testpage.html

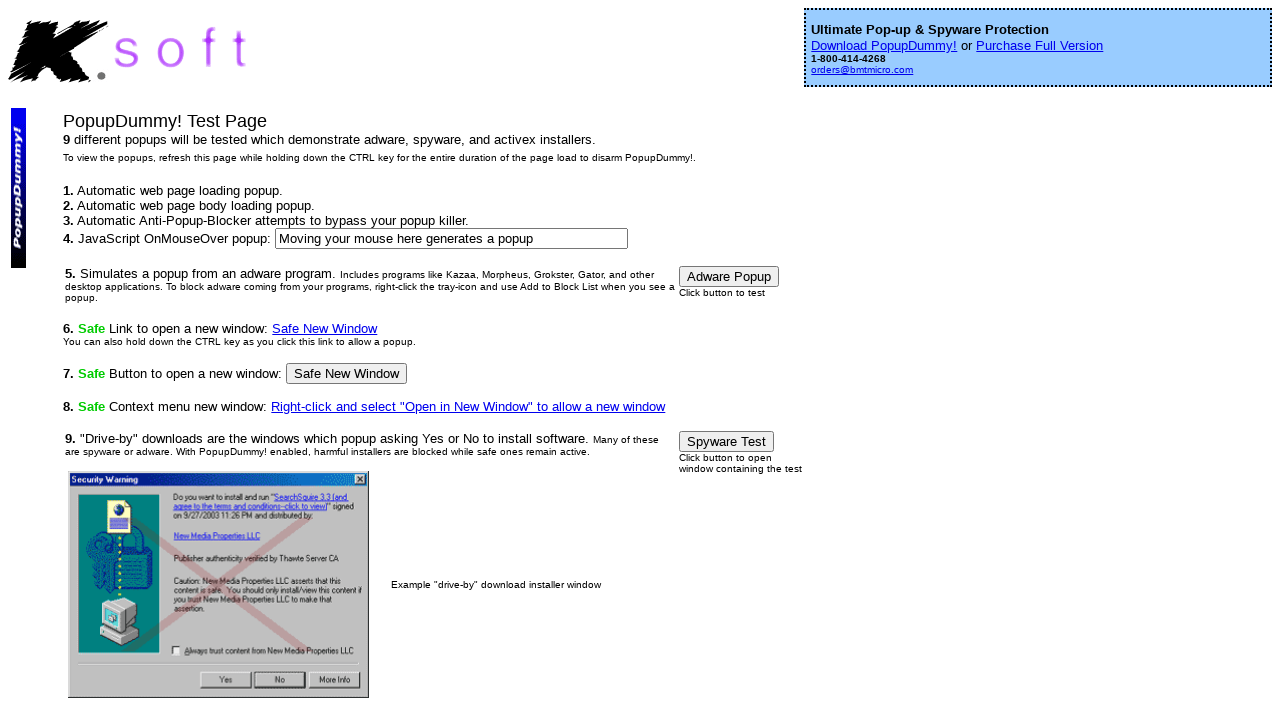

Retrieved main page/context information for window handling
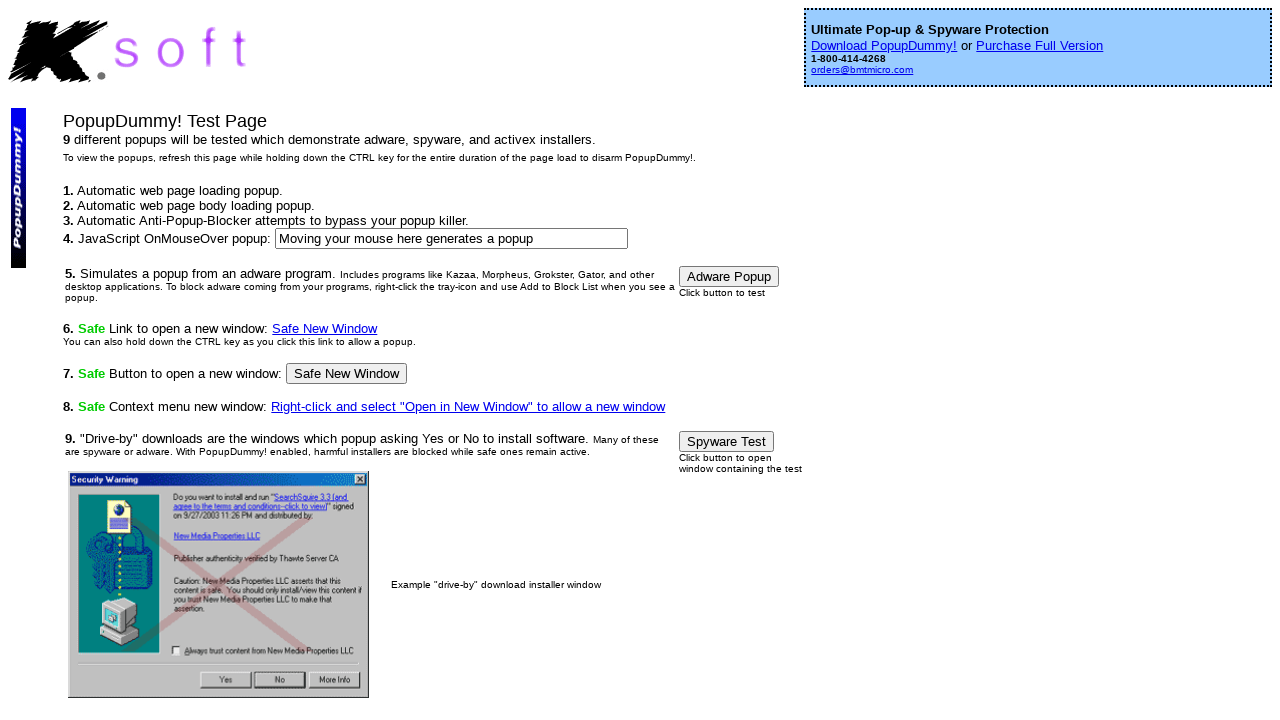

Retrieved and printed page title
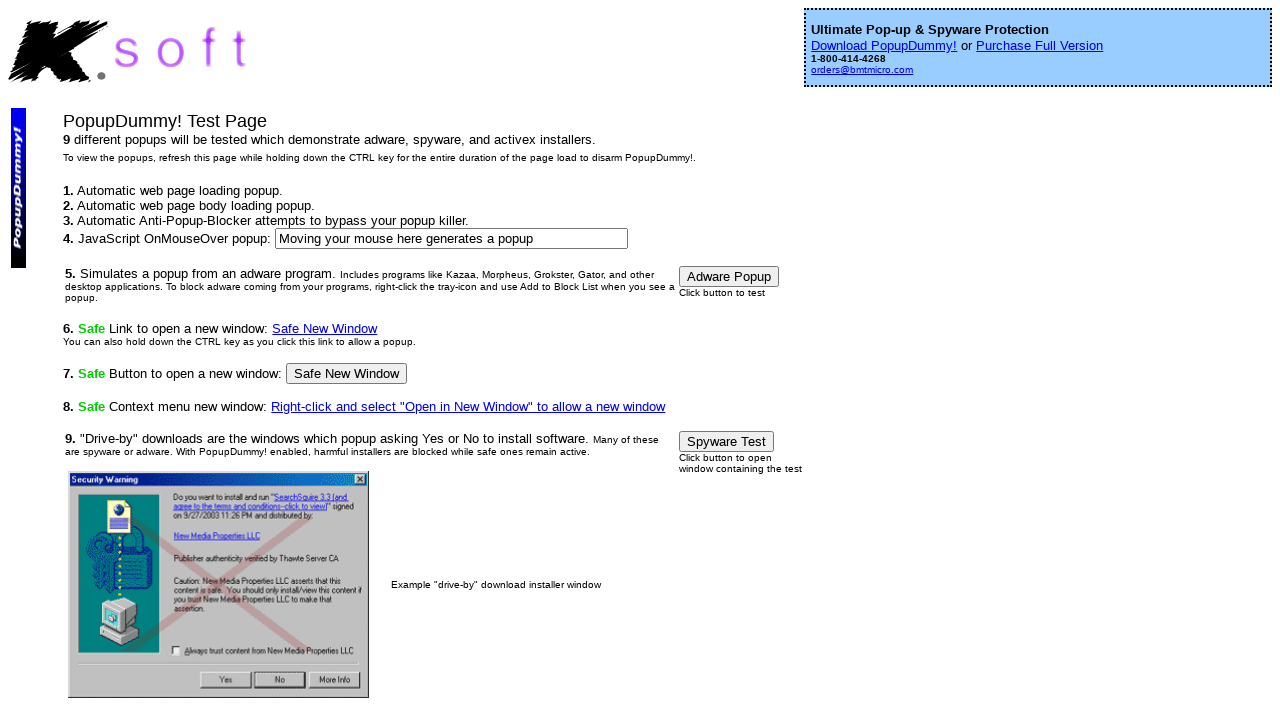

Waited for page to reach domcontentloaded state
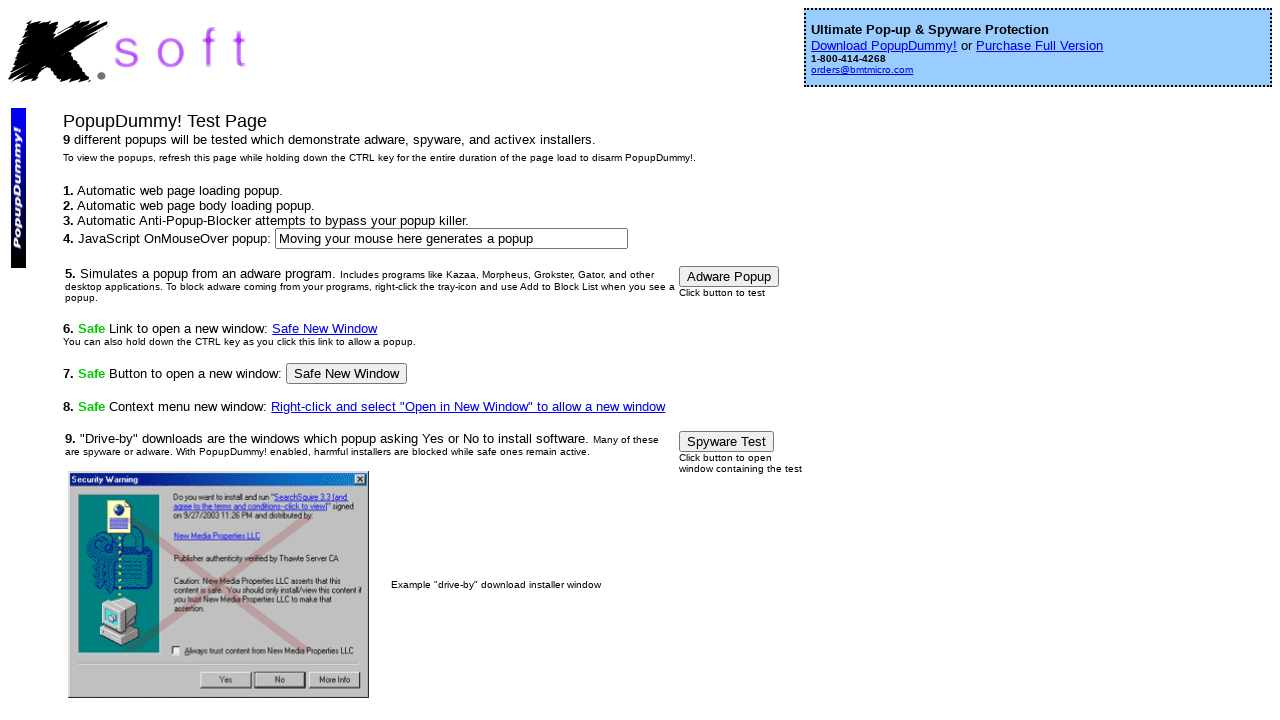

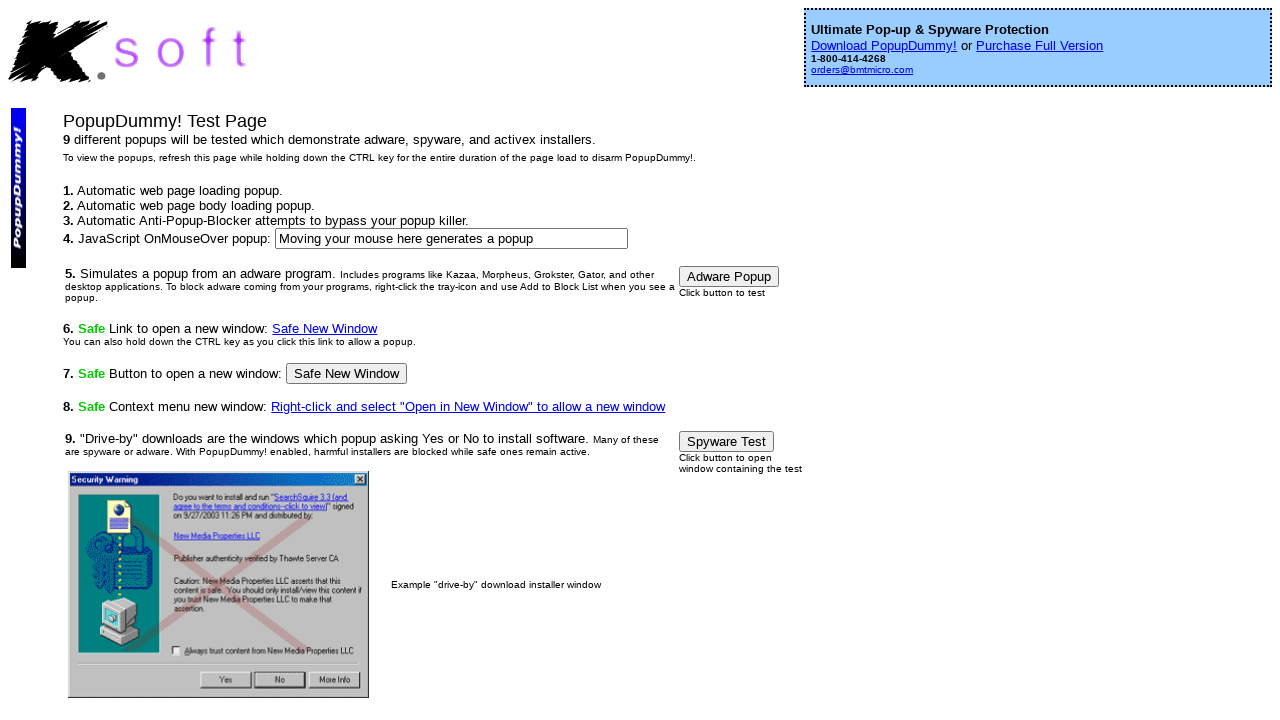